Tests the BlazeDemo flight booking site by navigating to the homepage and clicking the primary button to view available flights.

Starting URL: https://www.blazedemo.com/

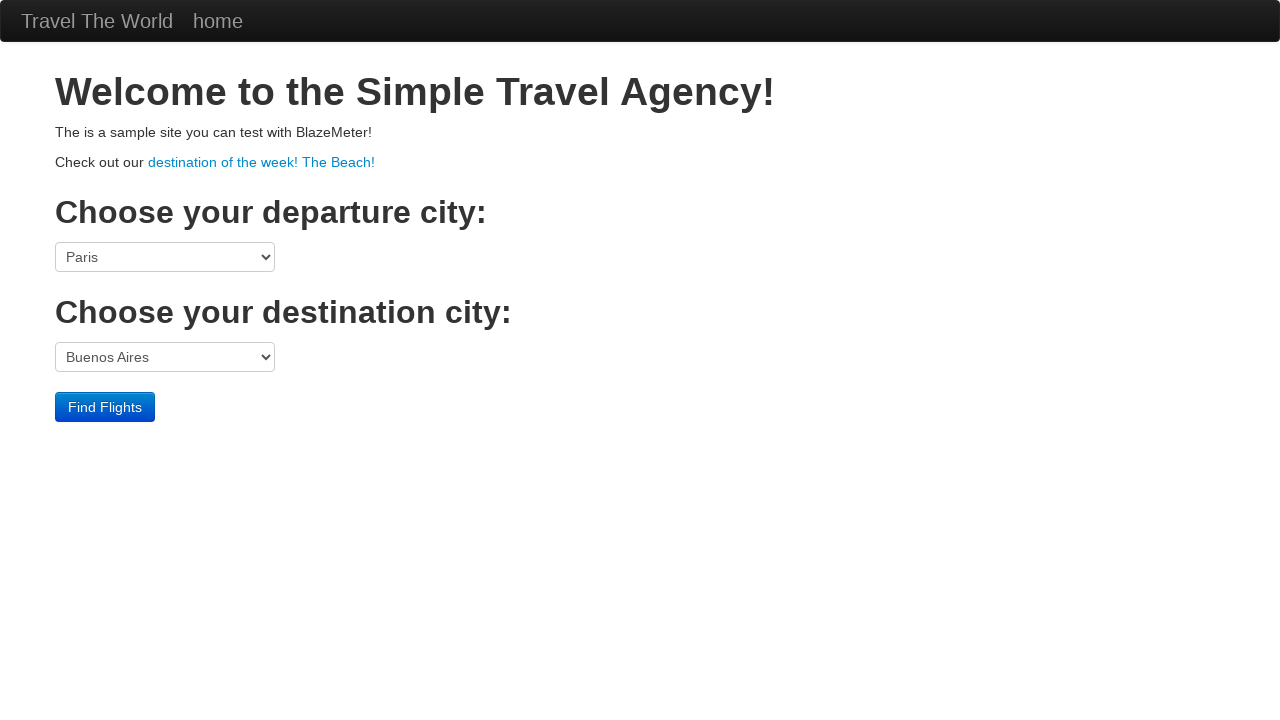

Clicked primary button to view available flights at (105, 407) on input.btn-primary
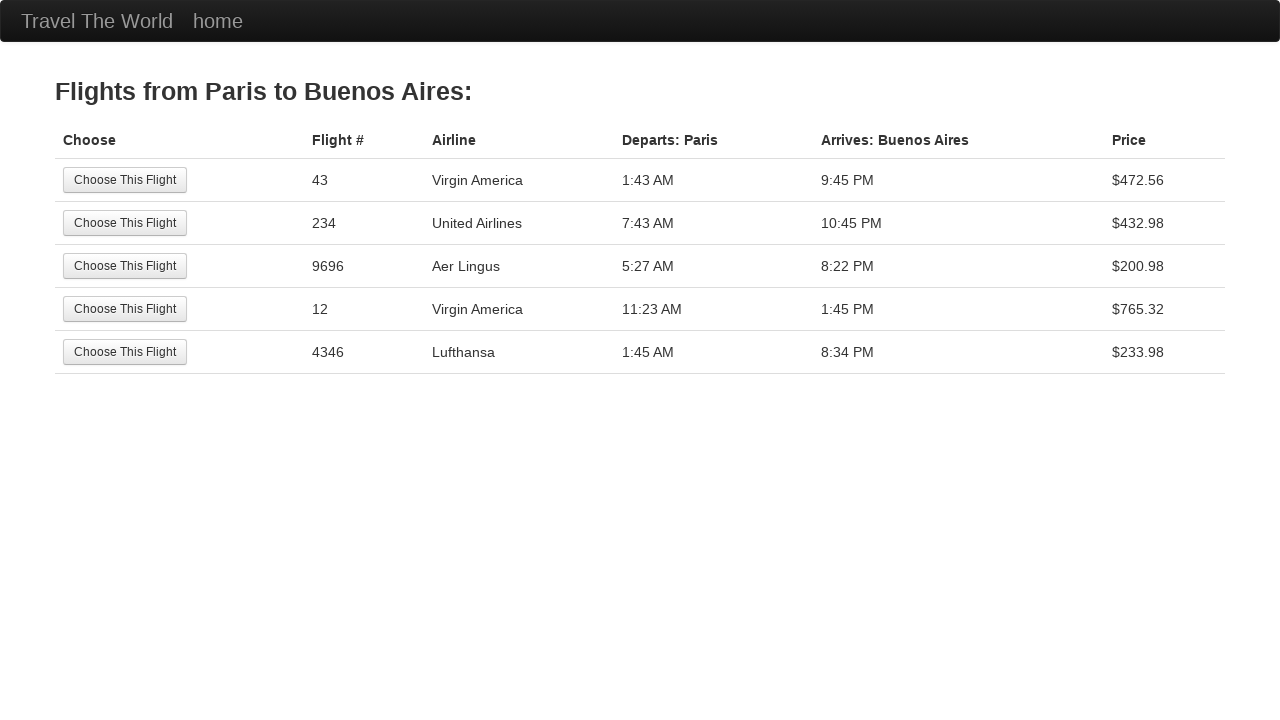

Flights page loaded successfully
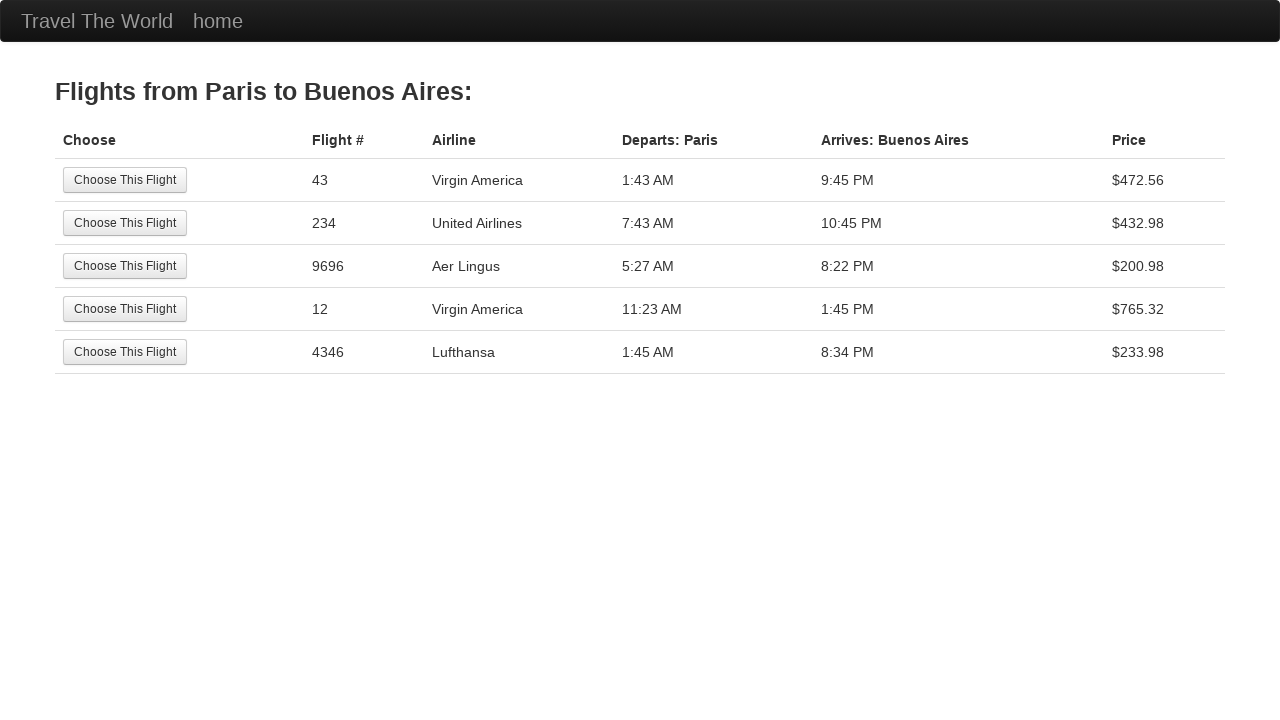

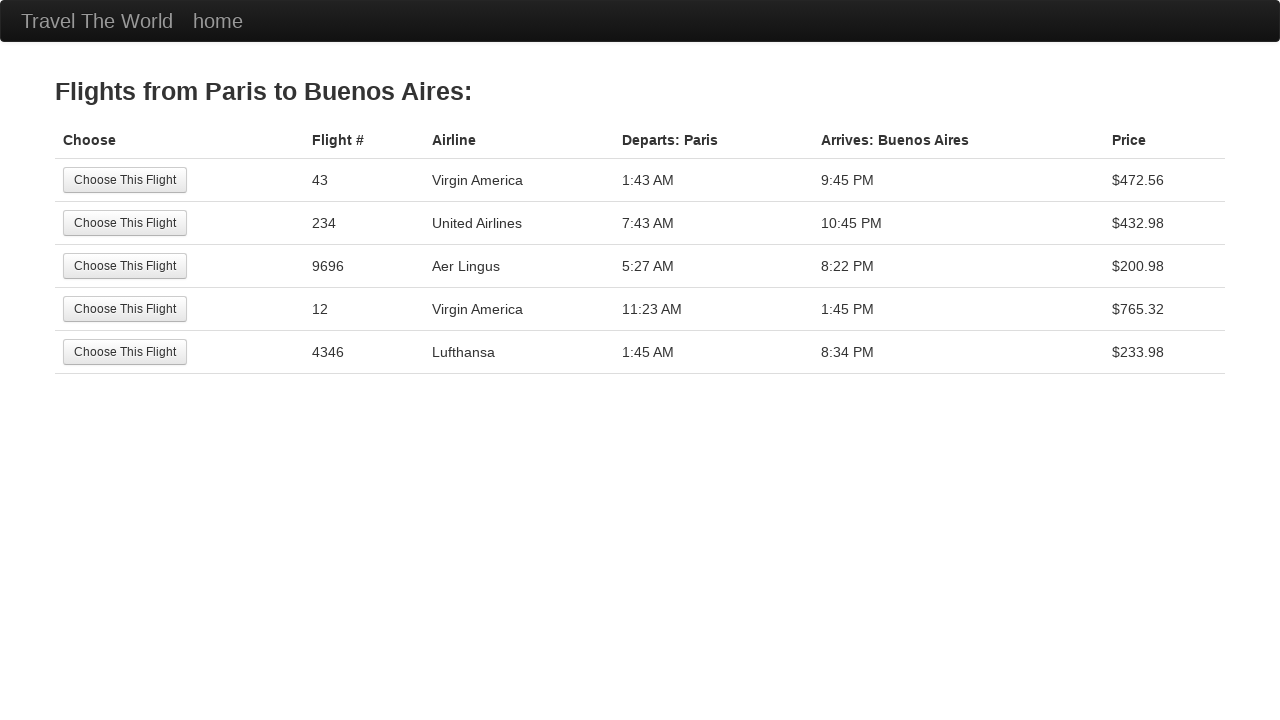